Tests radio button interactions by clicking on single select and multi-select radio buttons.

Starting URL: https://testkru.com/Elements/RadioButtons

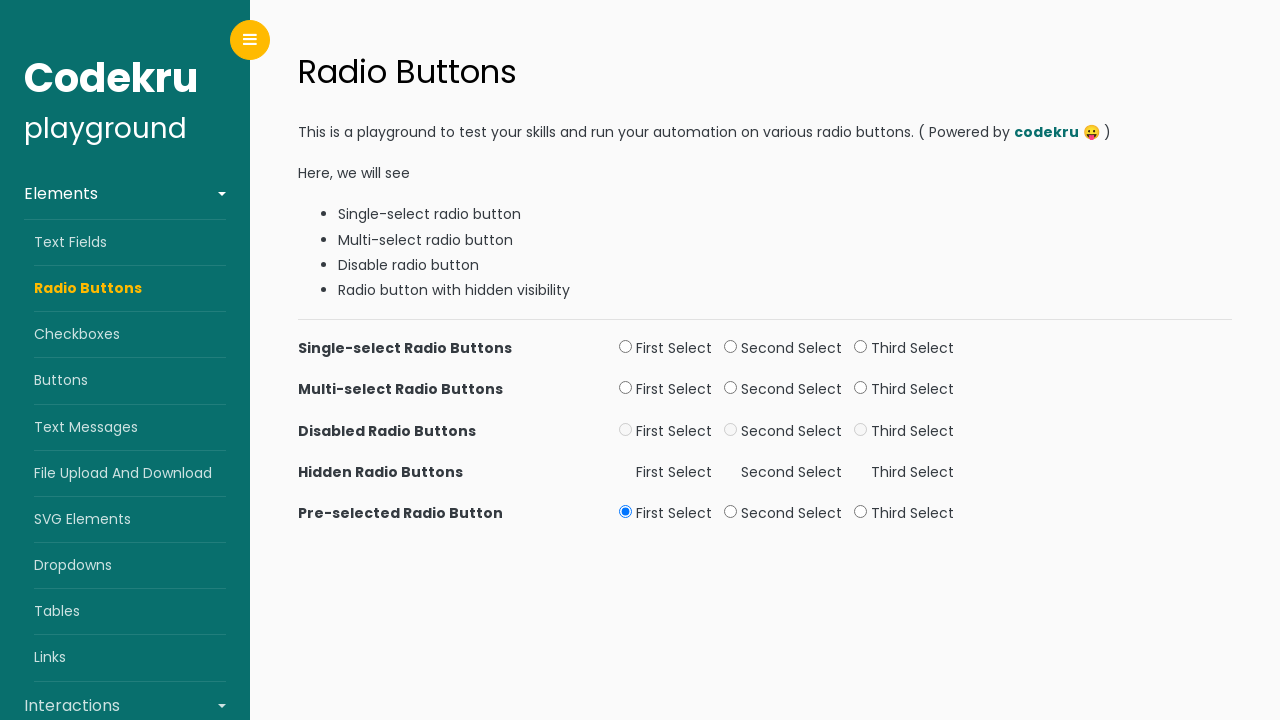

Clicked single select radio button (secondSelect1) at (731, 347) on xpath=//input[@id="secondSelect1"]
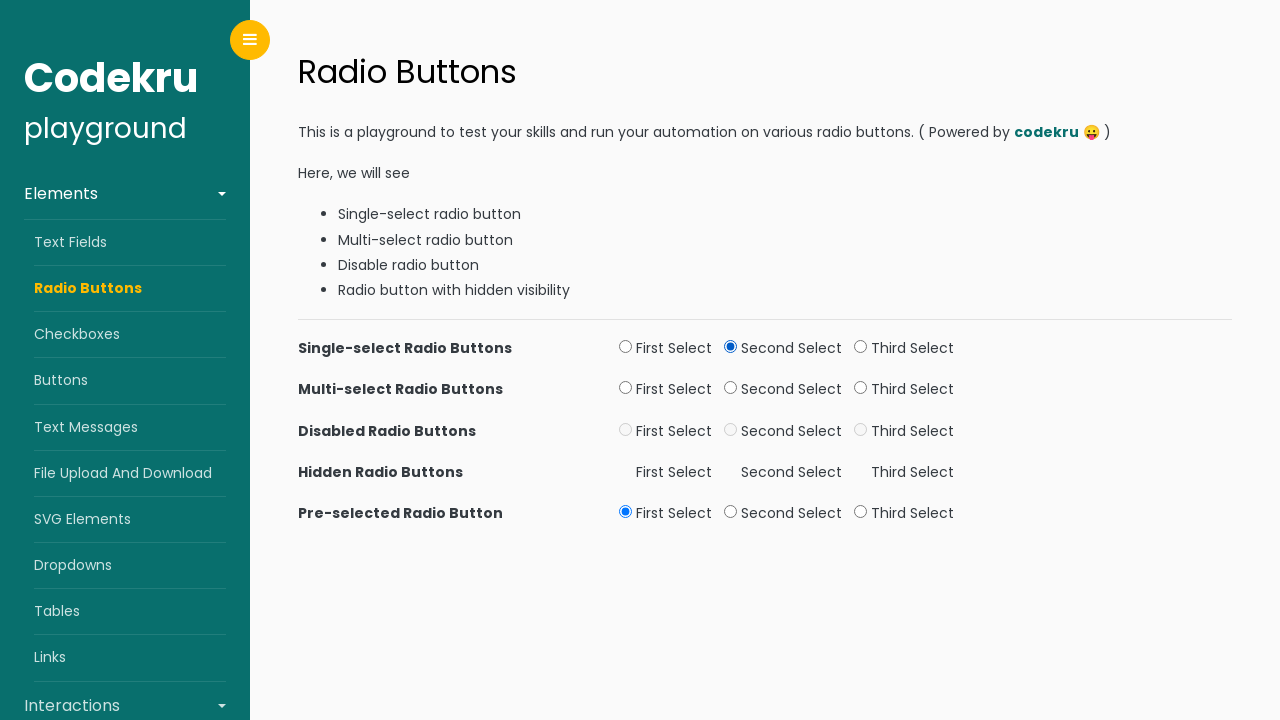

Clicked first multi-select radio button (firstSelect2) at (626, 388) on xpath=//input[@id="firstSelect2"]
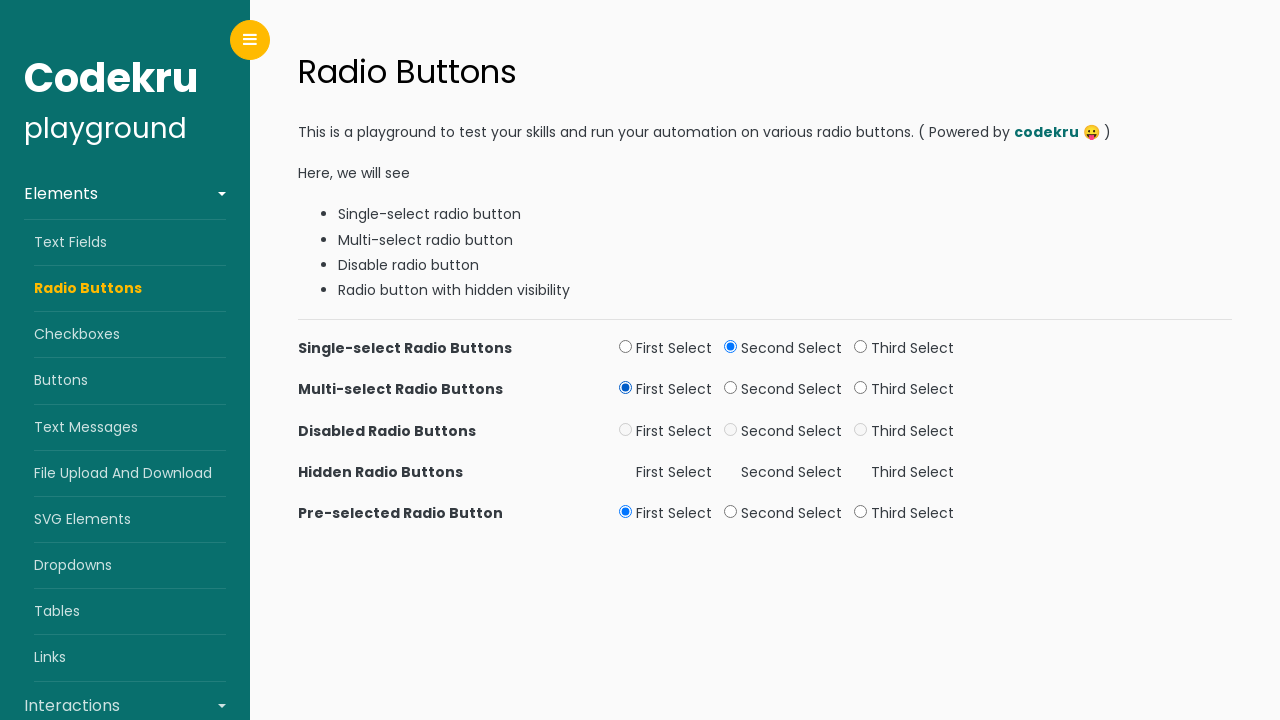

Clicked second multi-select radio button (secondSelect2) at (731, 388) on xpath=//input[@id="secondSelect2"]
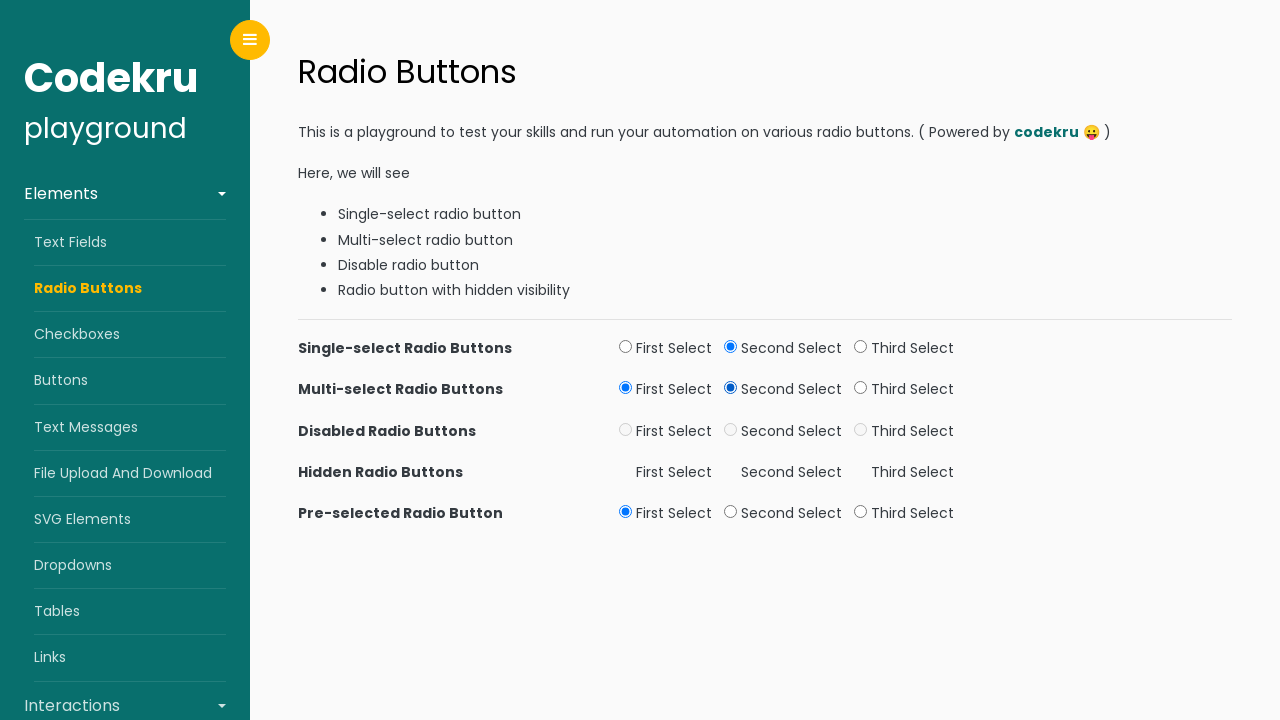

Clicked pre-selected radio button (secondSelect5) at (731, 511) on xpath=//input[@id="secondSelect5"]
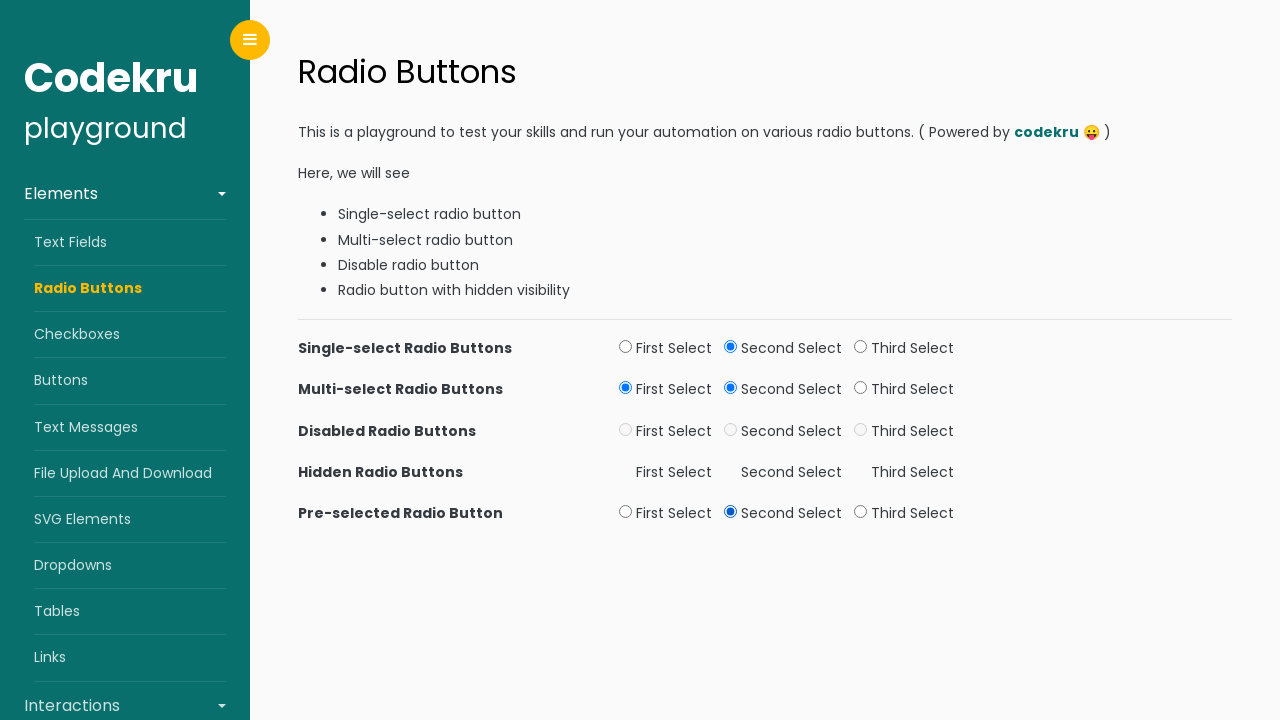

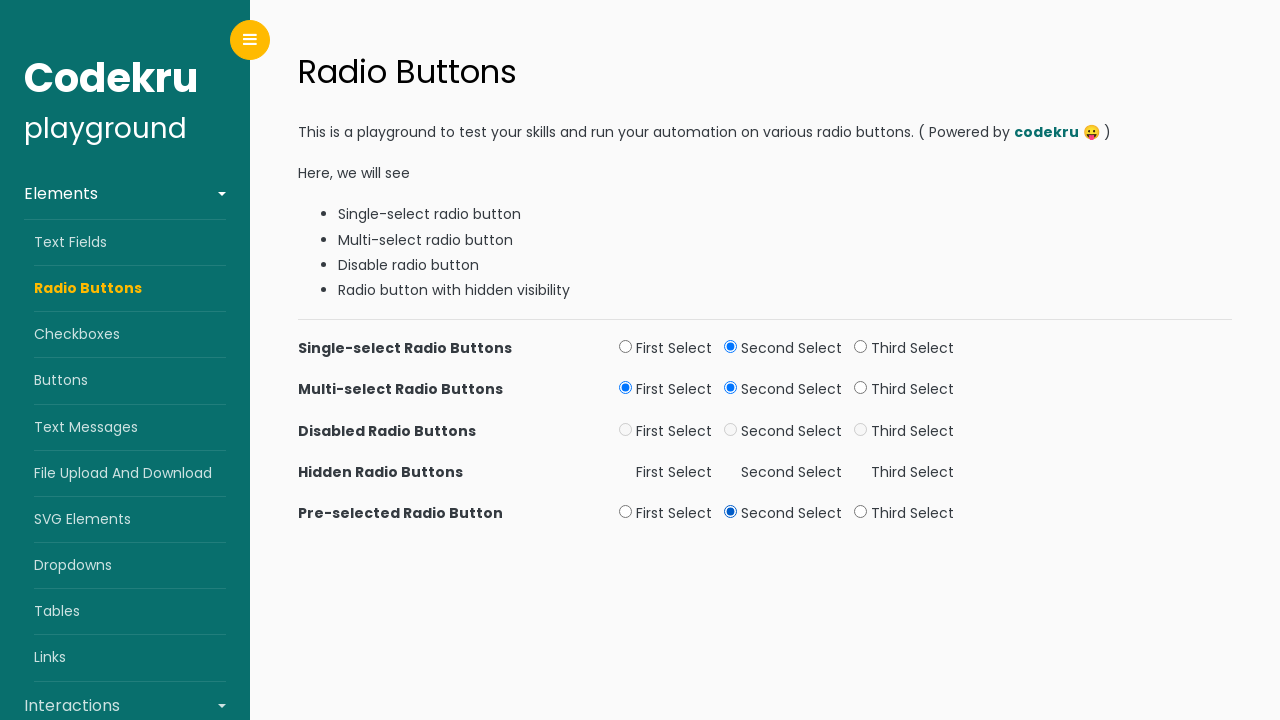